Tests the laminate flooring calculator with a small room (3x3) and small laminate dimensions, verifying the calculated results.

Starting URL: https://masterskayapola.ru/kalkulyator/laminata.html

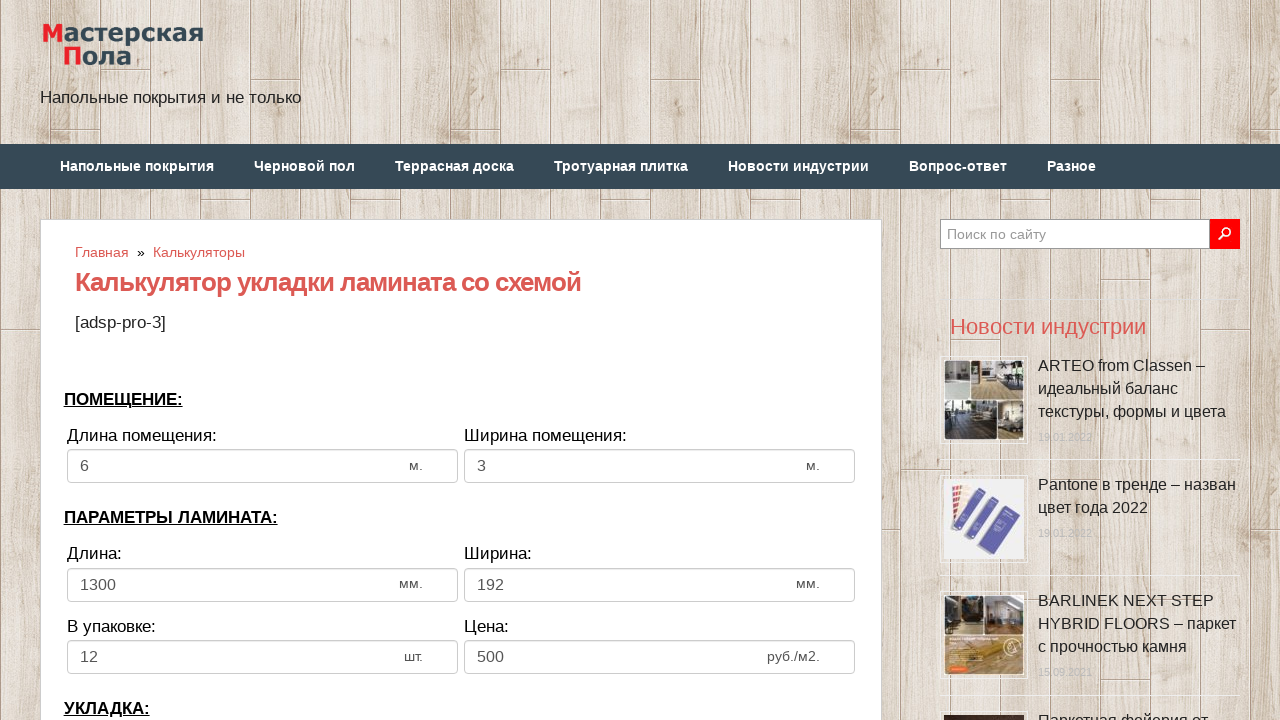

Filled room width with 3 meters on input[name='calc_roomwidth']
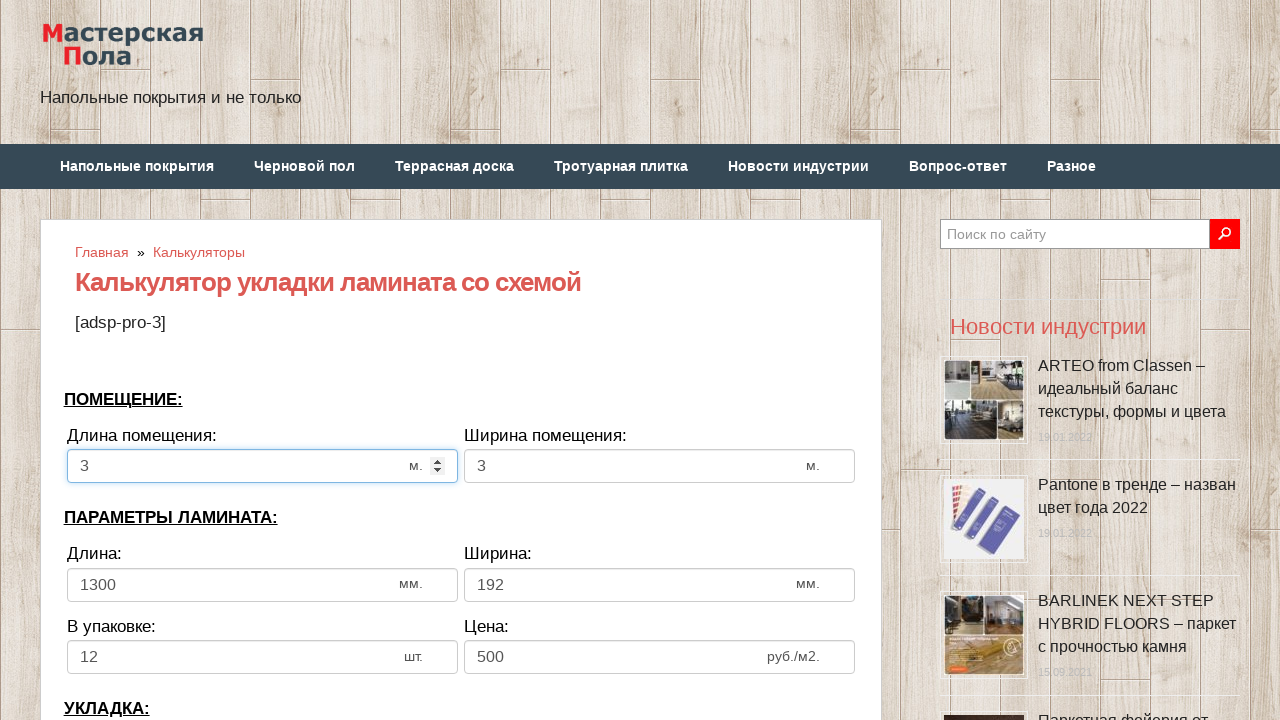

Filled room height with 3 meters on input[name='calc_roomheight']
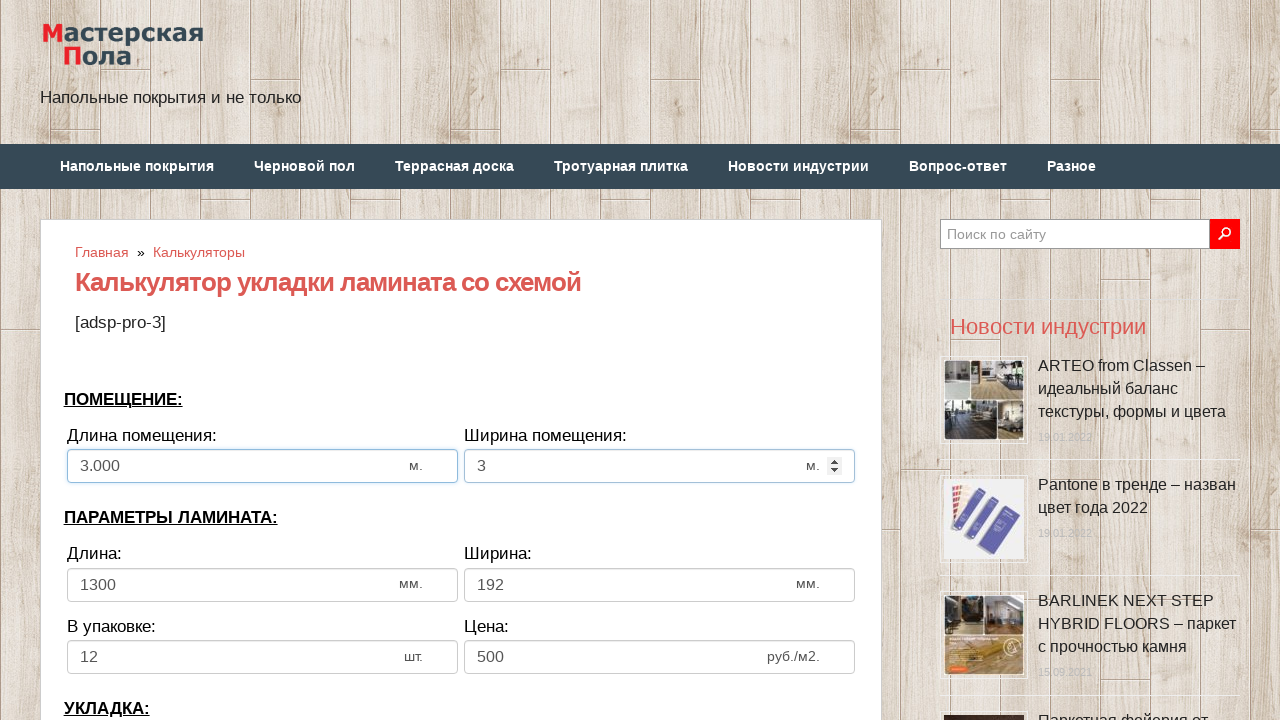

Filled laminate width with 156 mm on input[name='calc_lamwidth']
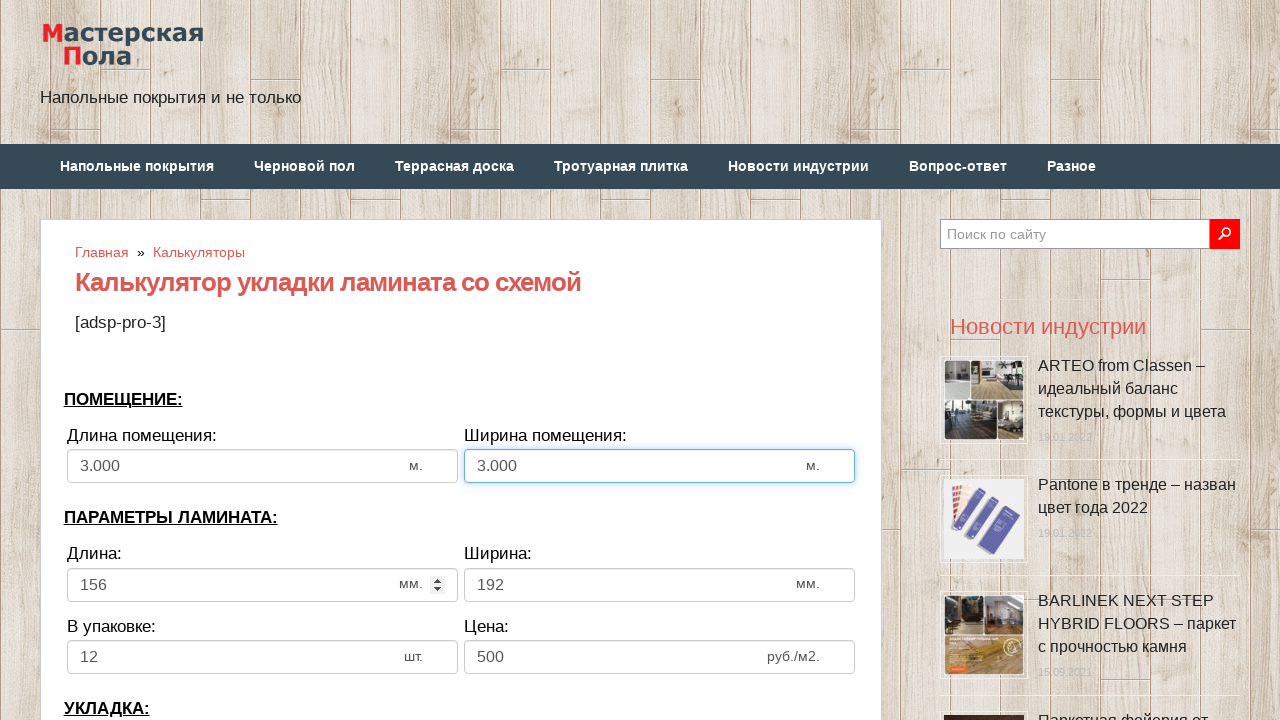

Filled laminate height with 55 mm on input[name='calc_lamheight']
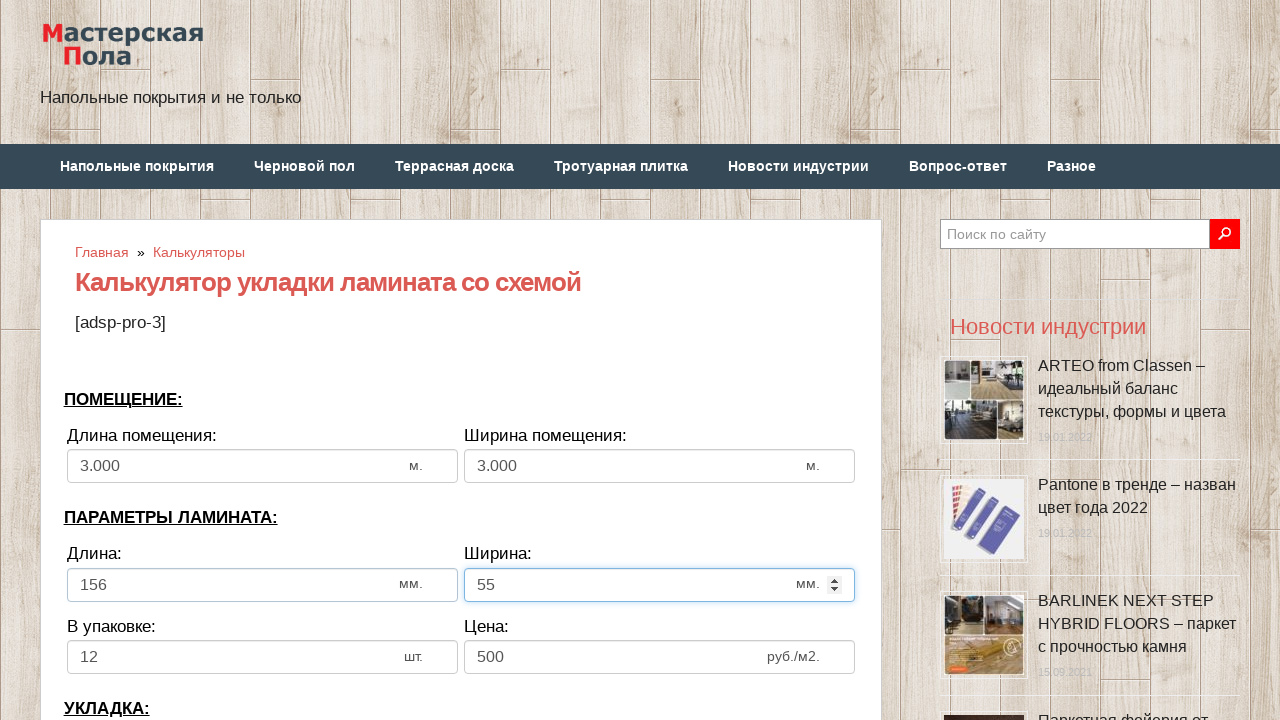

Filled pieces in pack with 10 on input[name='calc_inpack']
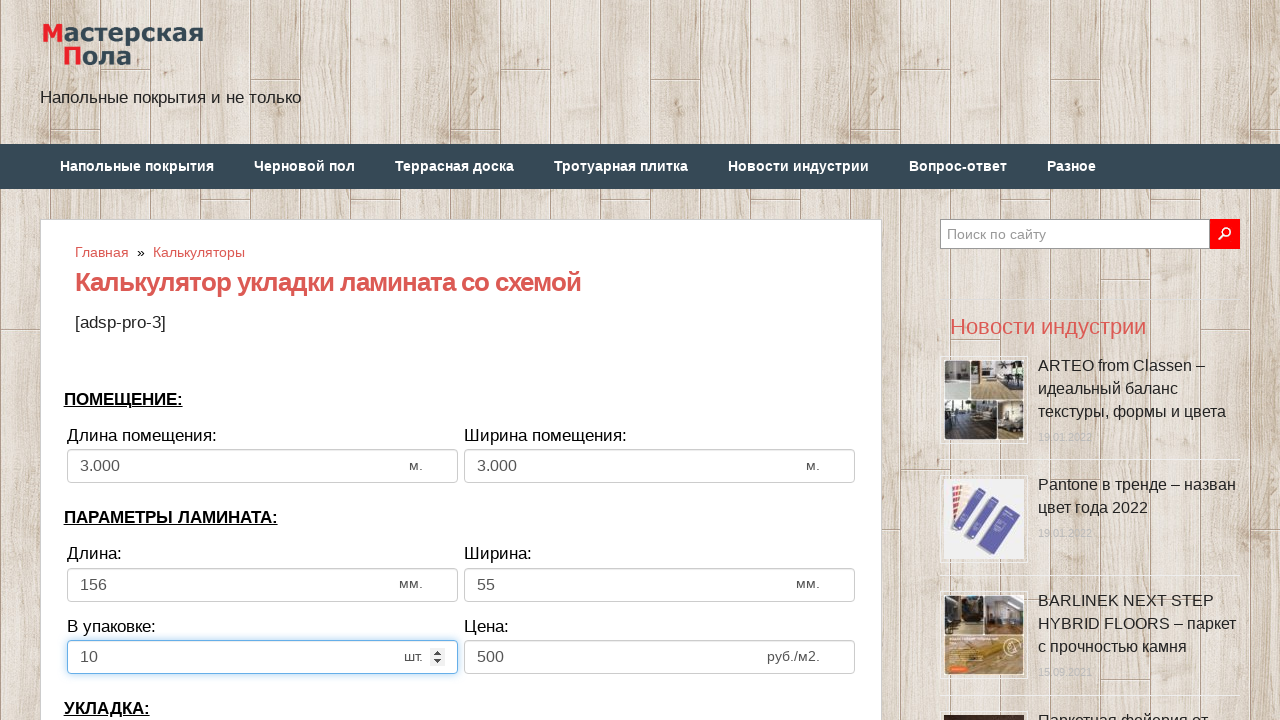

Filled price with 700 on input[name='calc_price']
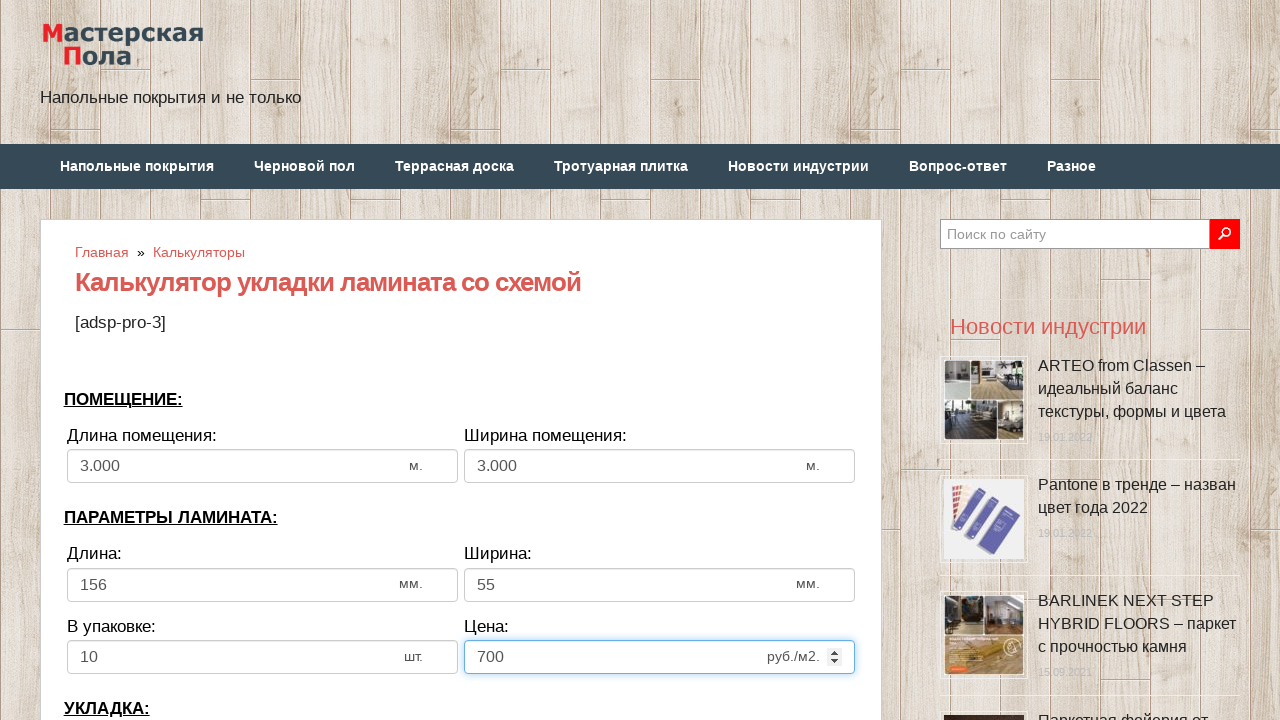

Selected laminate direction (second option) on select[name='calc_direct']
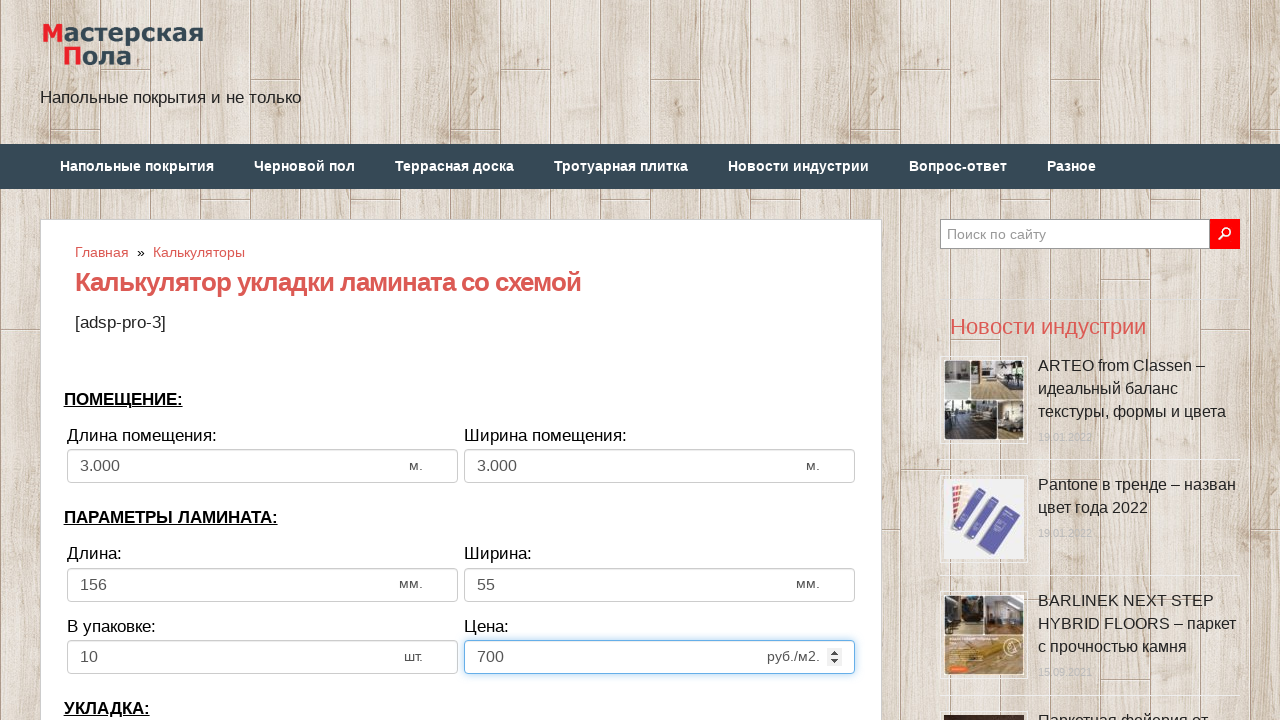

Filled bias/offset with 33 on input[name='calc_bias']
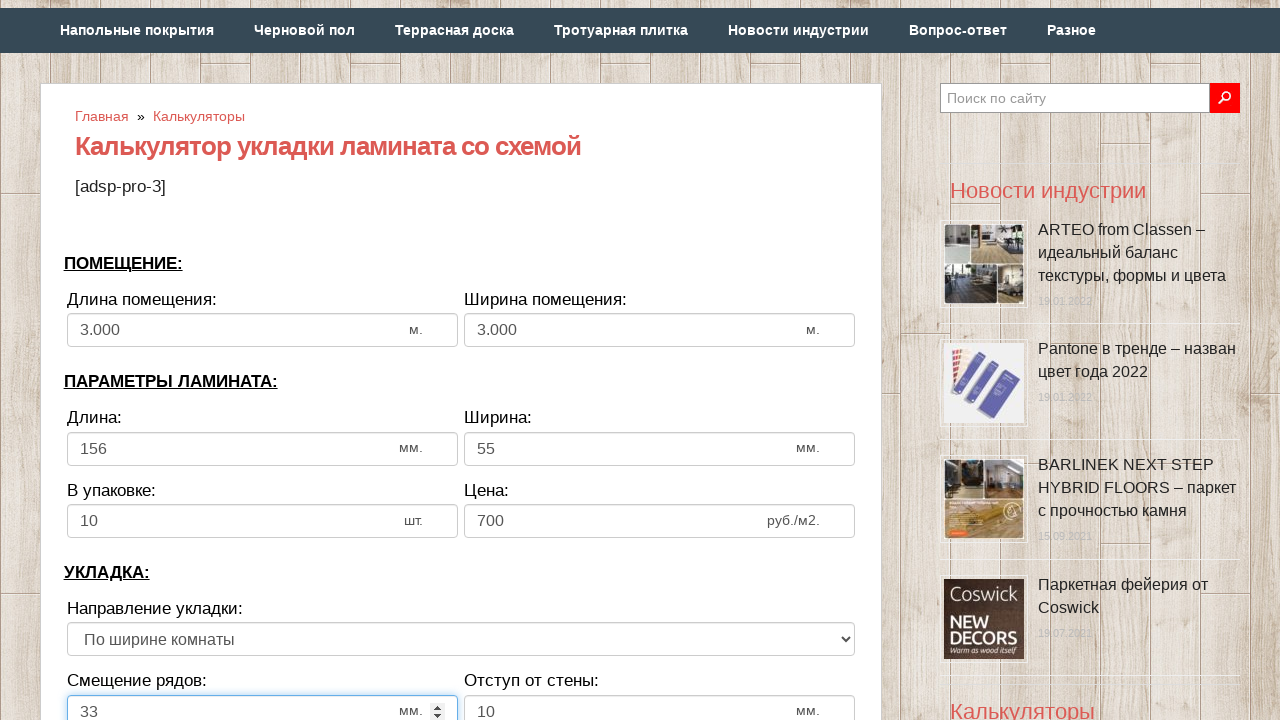

Filled wall distance with 5 on input[name='calc_walldist']
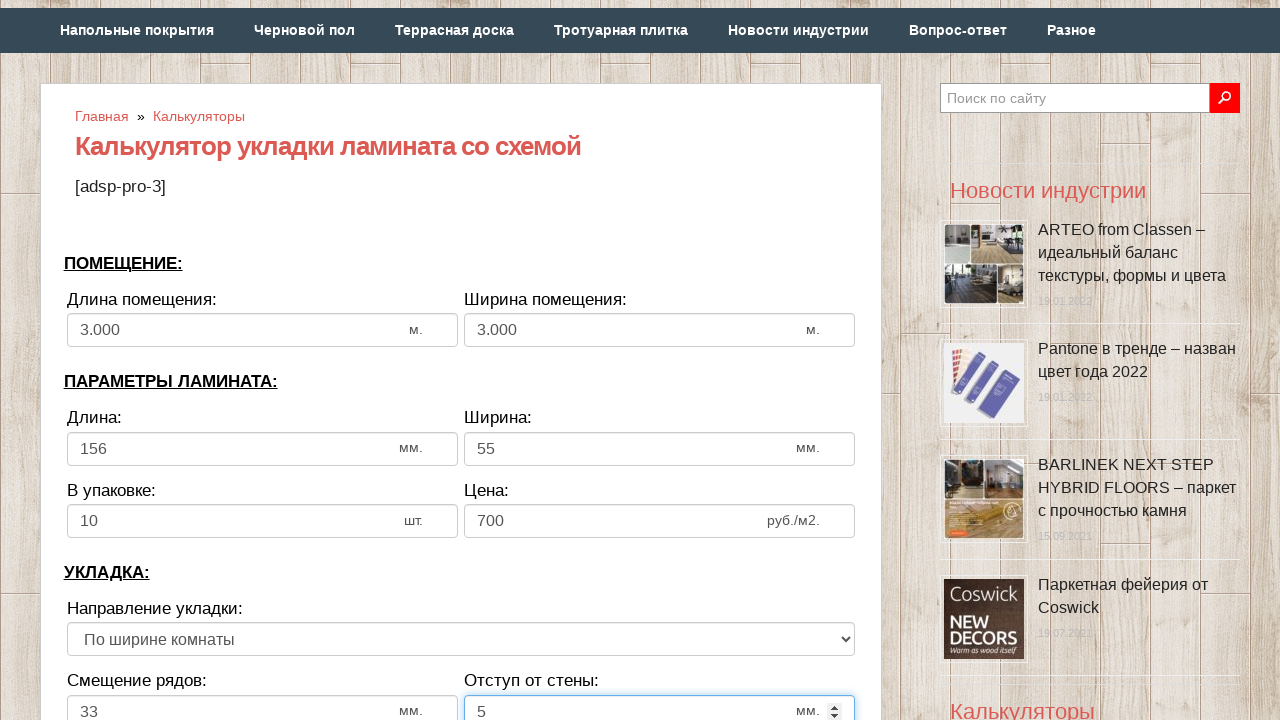

Clicked calculate button to compute laminate flooring requirements at (461, 361) on xpath=//*[@class='btn btn-secondary btn-lg tocalc']
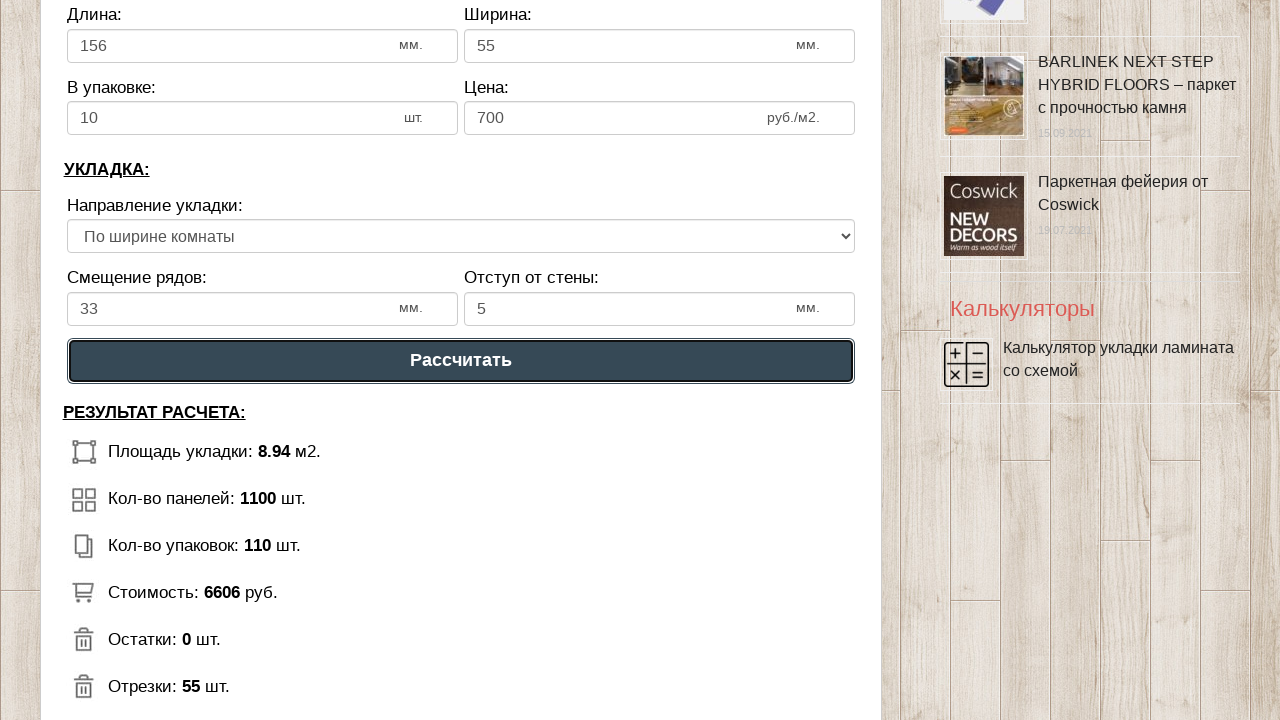

Results loaded and calculation completed
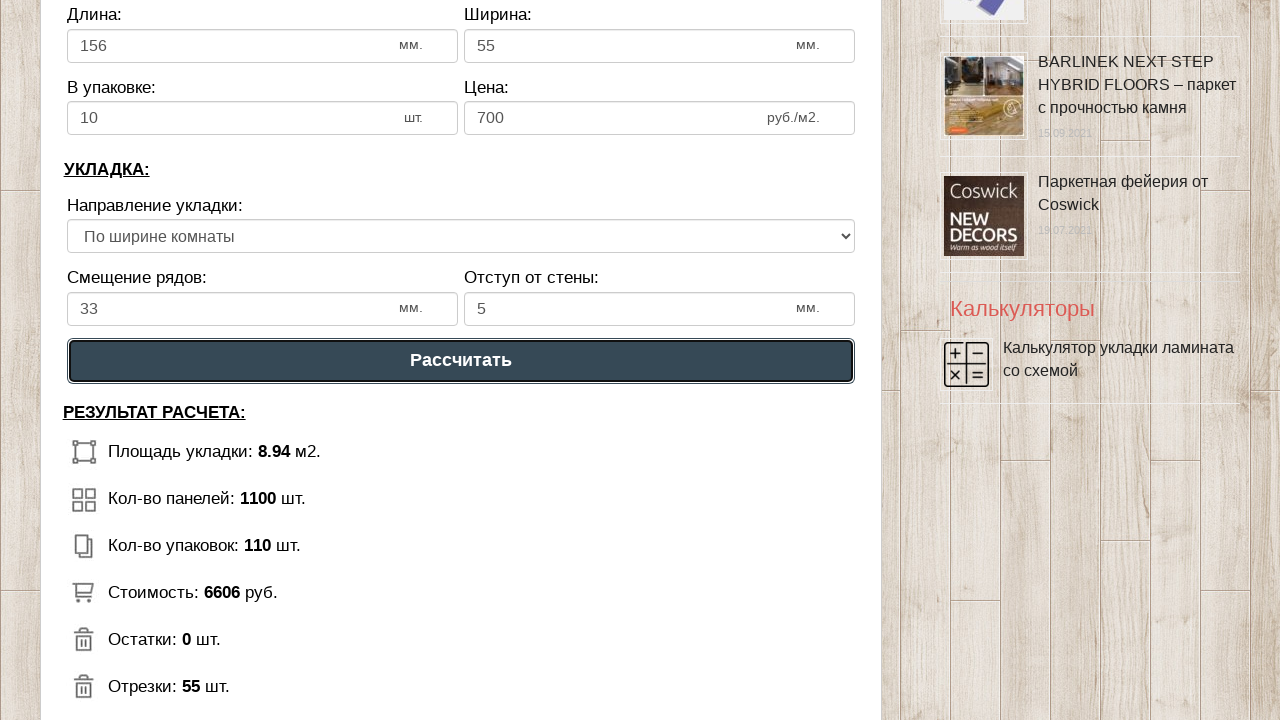

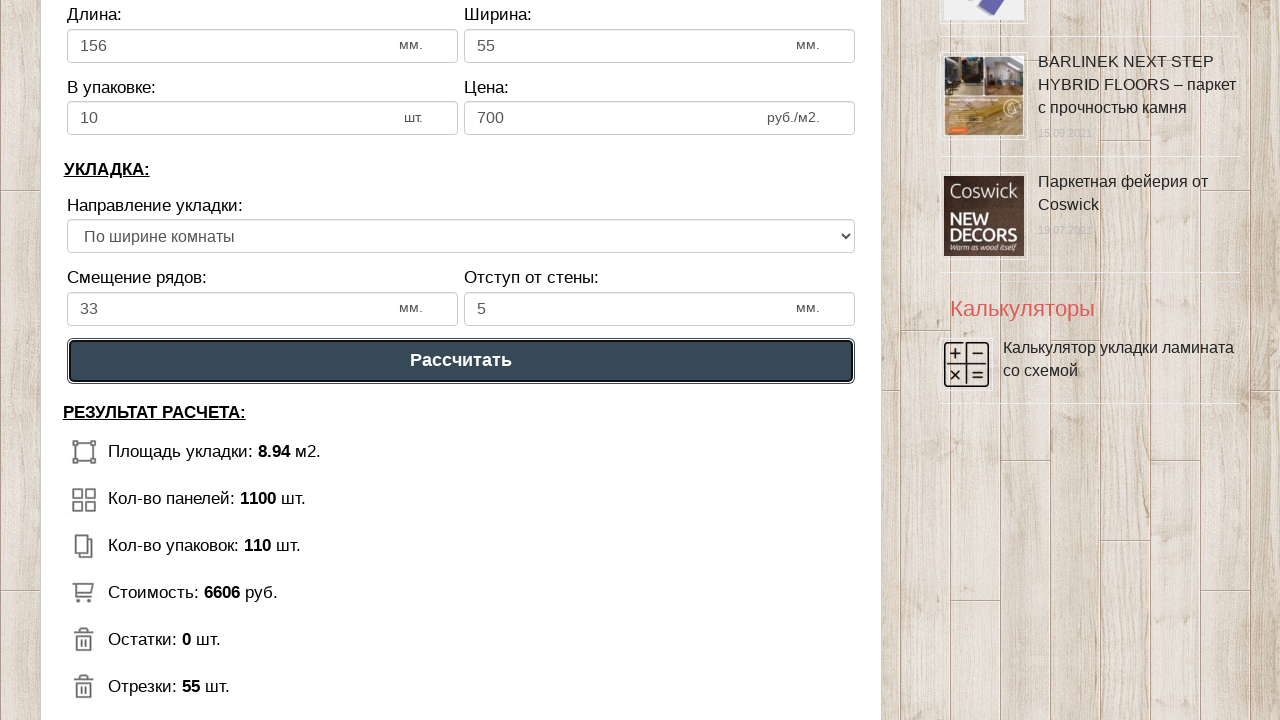